Tests that the counter displays the correct number of todo items as items are added

Starting URL: https://demo.playwright.dev/todomvc

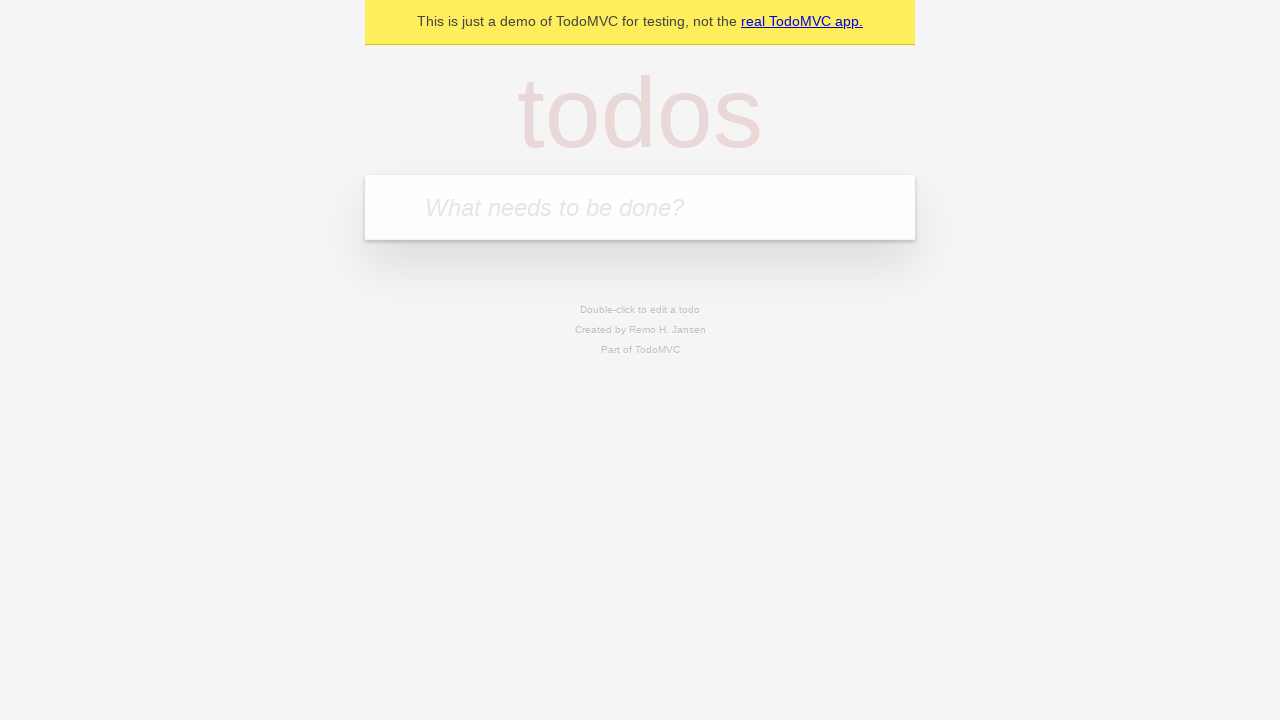

Located the todo input field by placeholder text
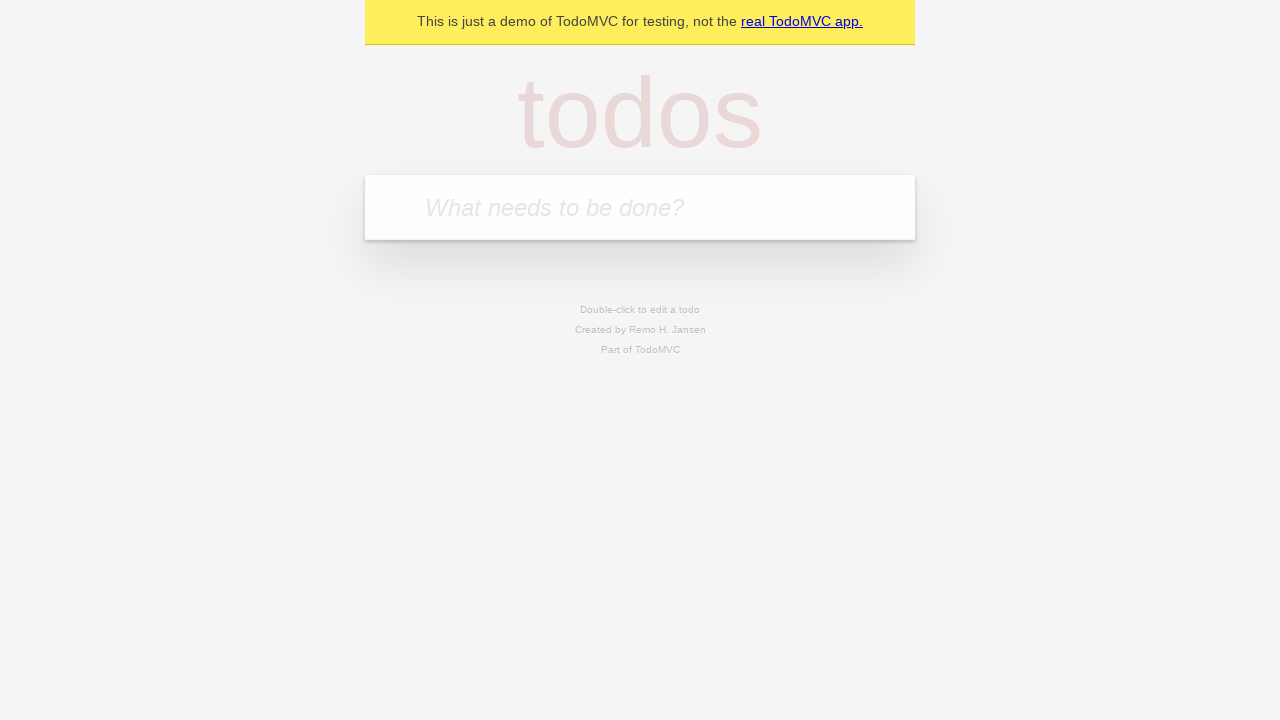

Filled todo input with 'buy some cheese' on internal:attr=[placeholder="What needs to be done?"i]
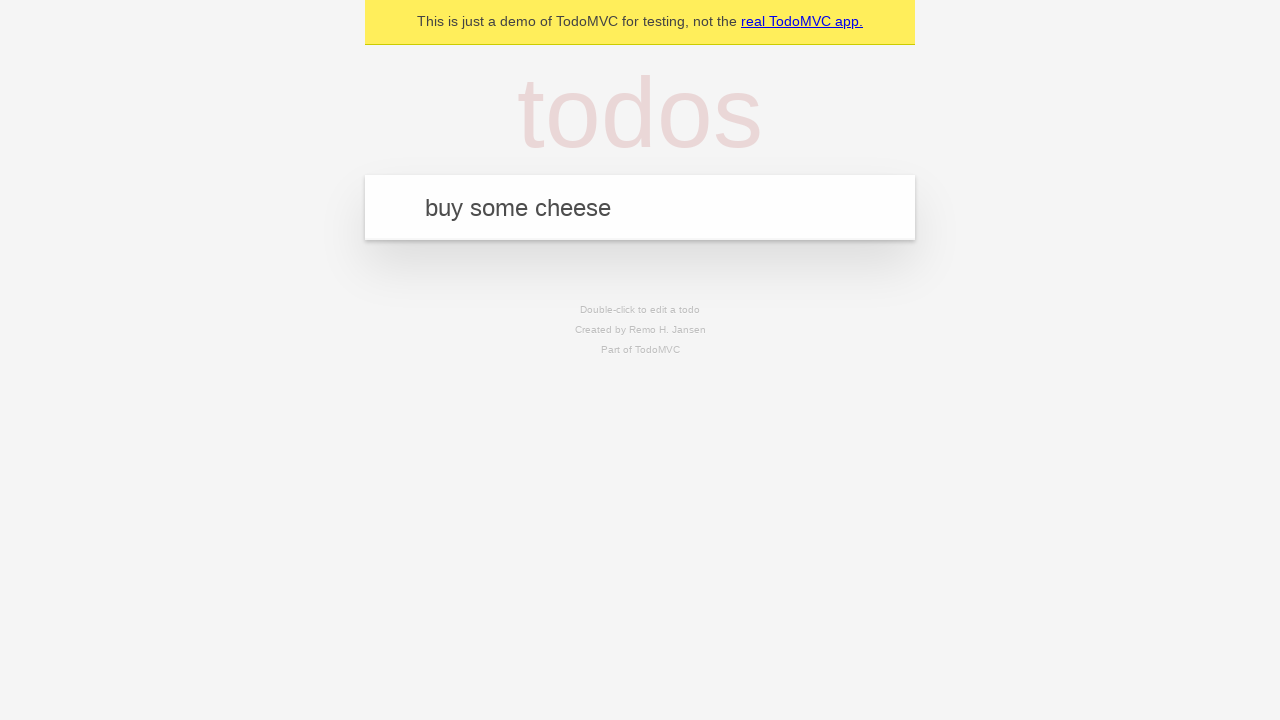

Pressed Enter to add first todo item on internal:attr=[placeholder="What needs to be done?"i]
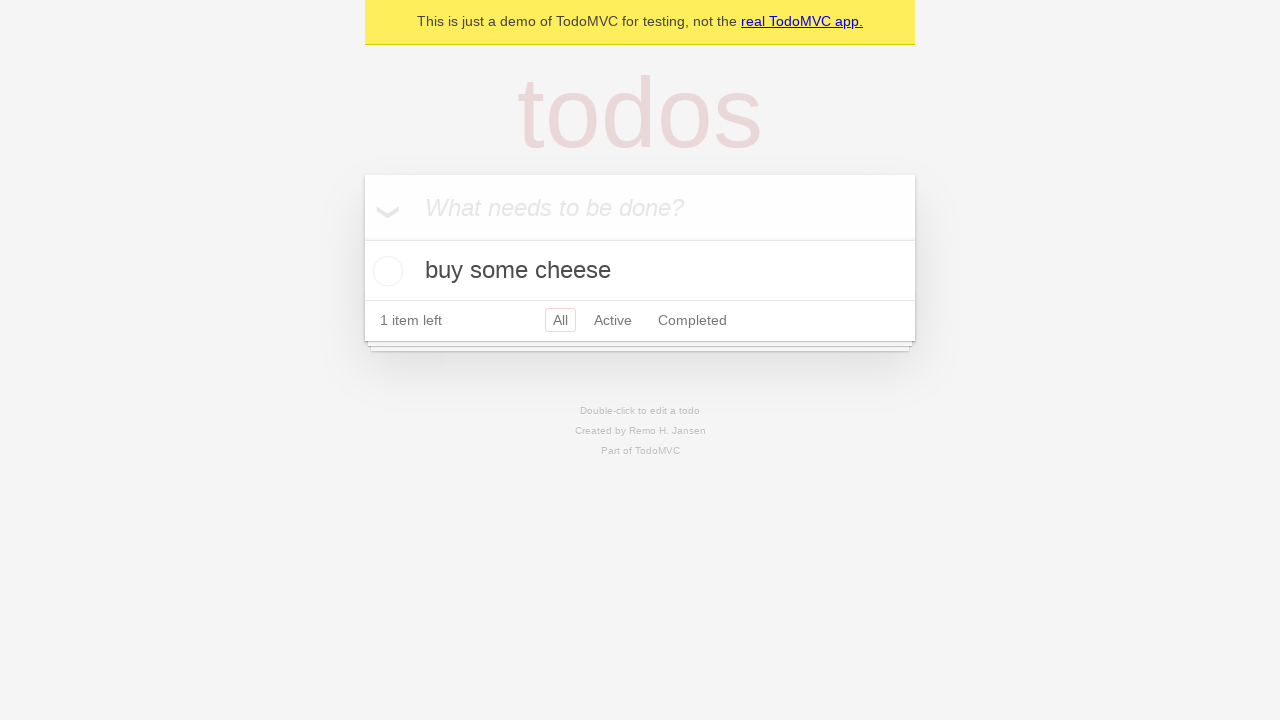

Waited for todo counter to appear
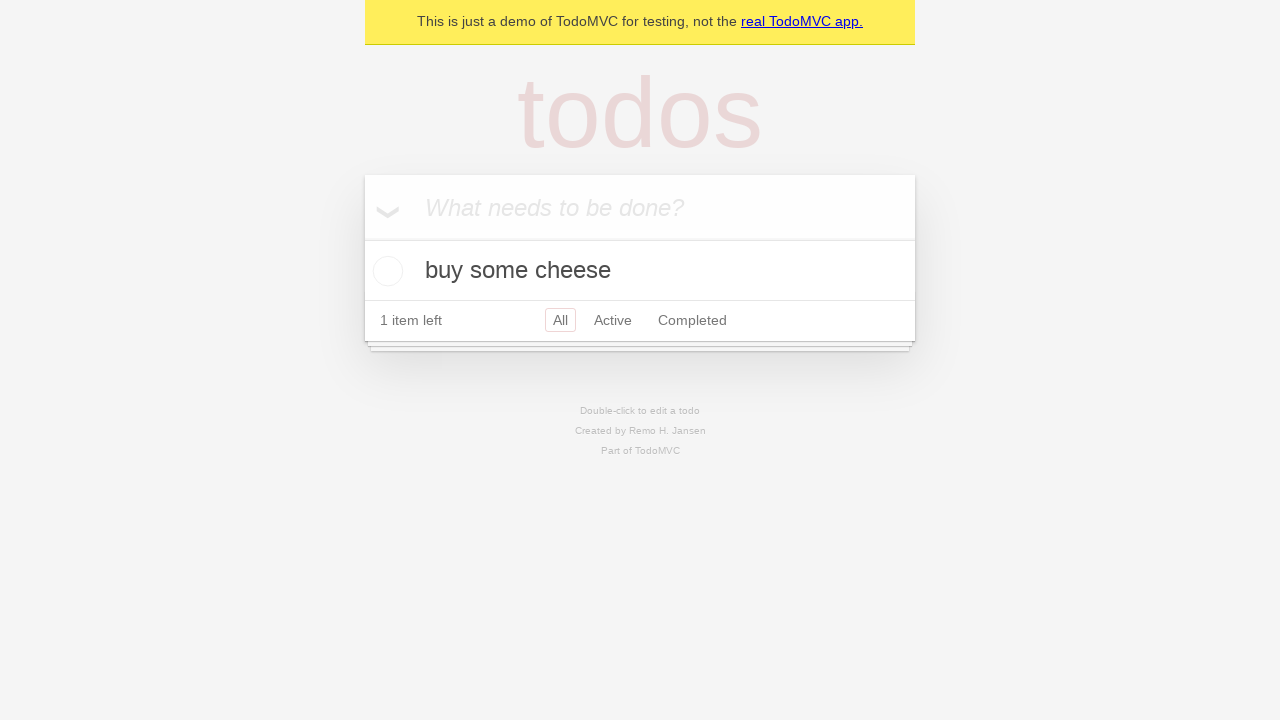

Filled todo input with 'feed the cat' on internal:attr=[placeholder="What needs to be done?"i]
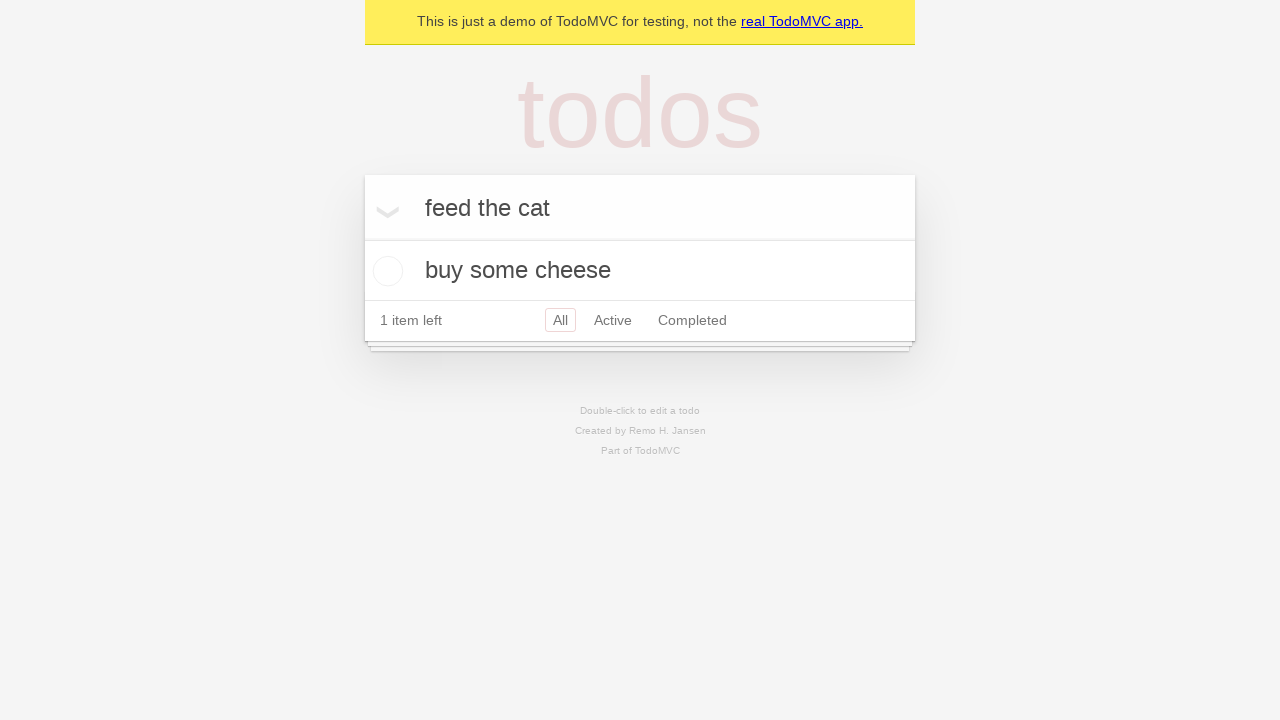

Pressed Enter to add second todo item on internal:attr=[placeholder="What needs to be done?"i]
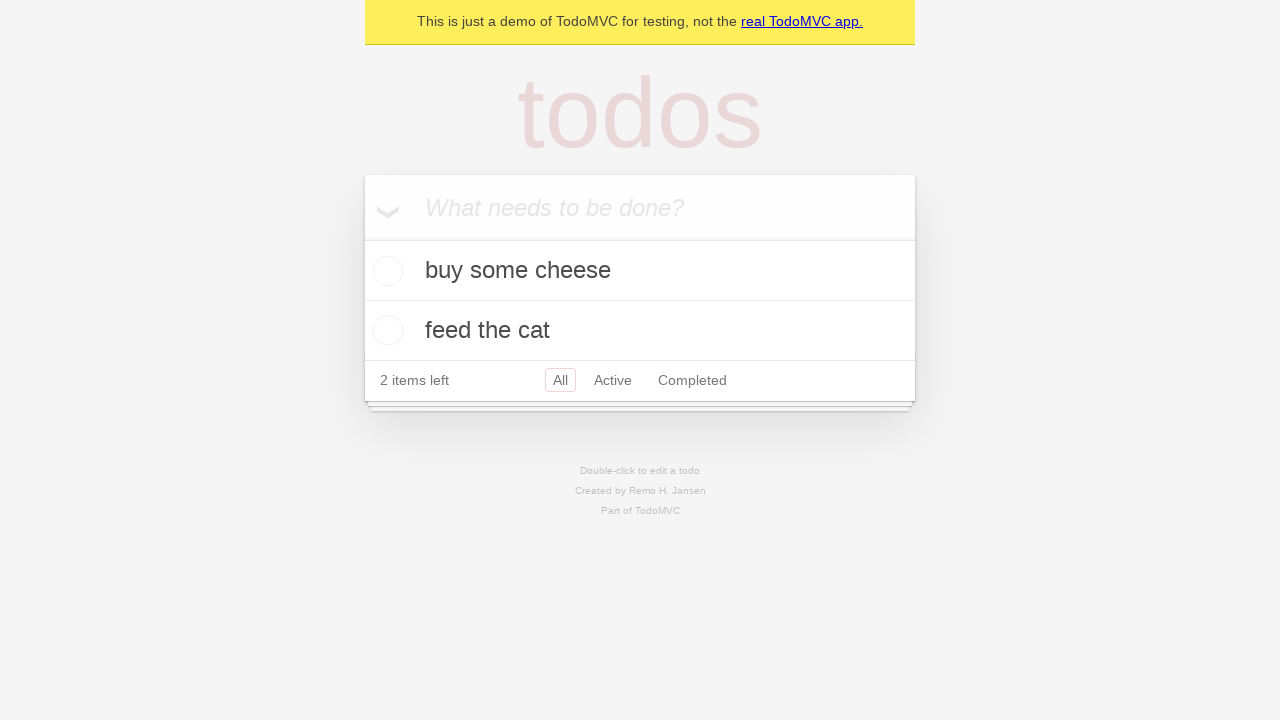

Verified todo counter displays '2' items
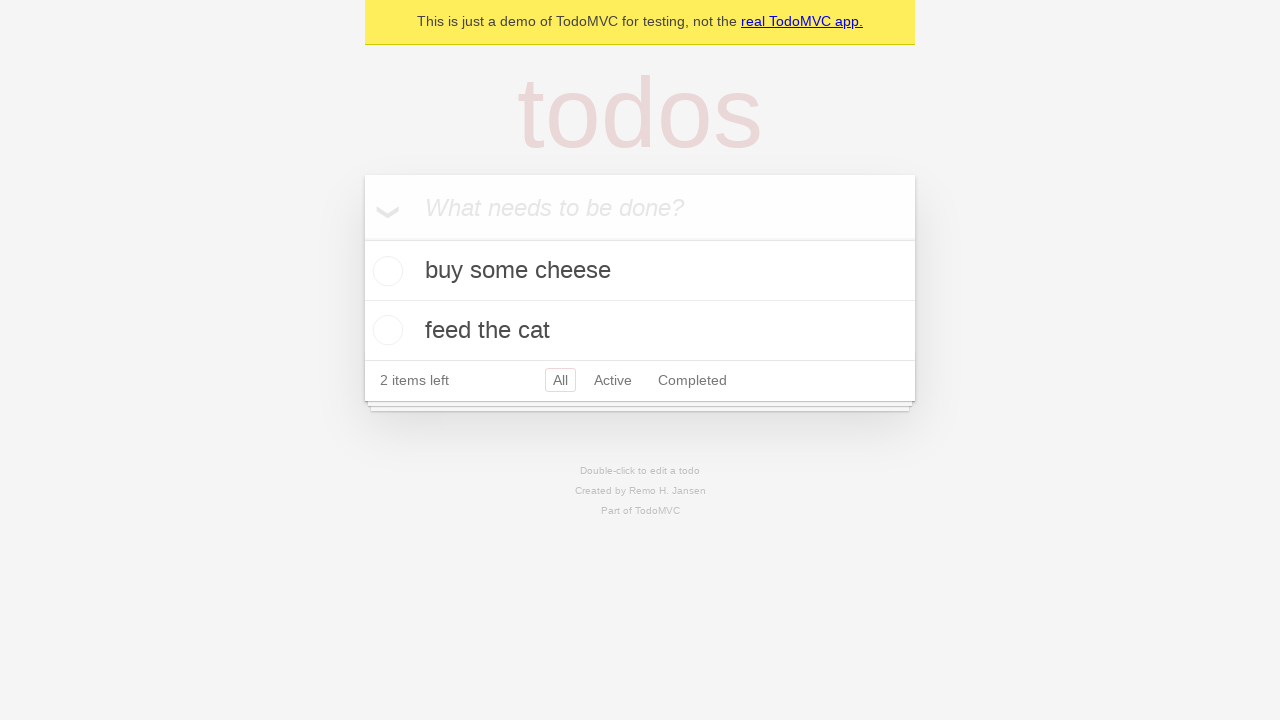

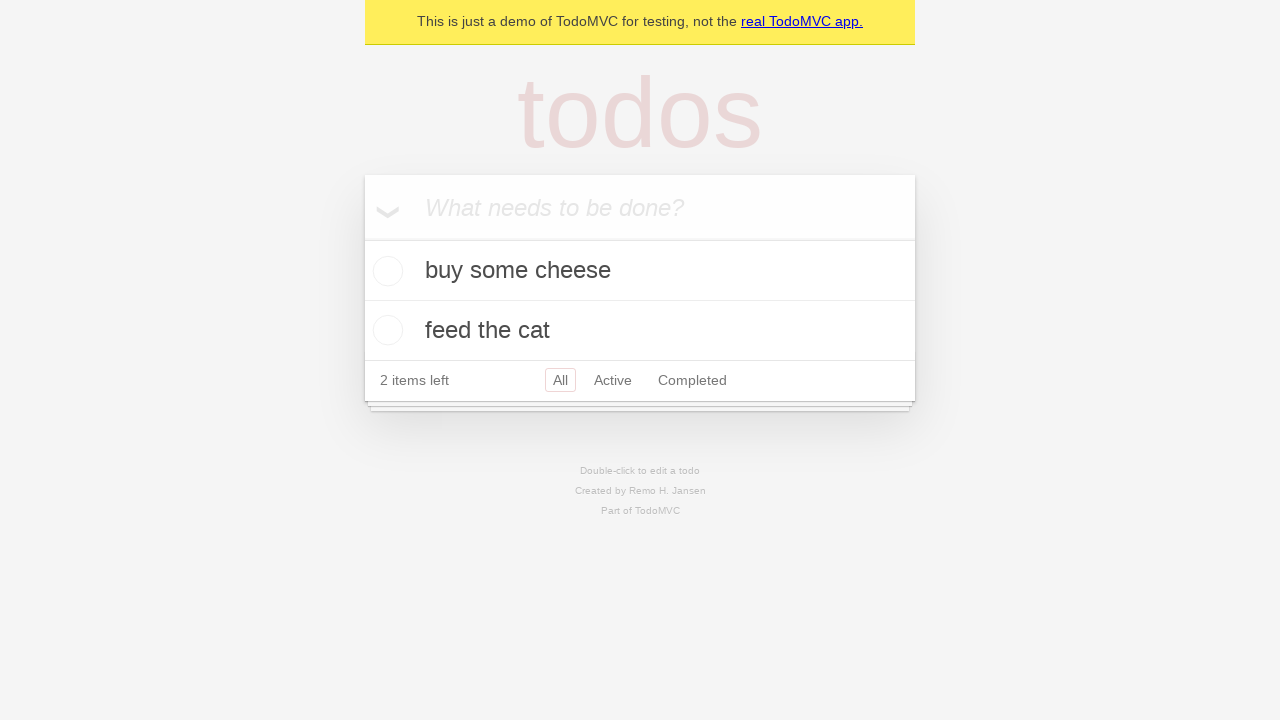